Tests pagination navigation on Last.fm's tag artists page by clicking through multiple pages and waiting for artist listings to load.

Starting URL: https://www.last.fm/tag/taiwanese/artists?page=1

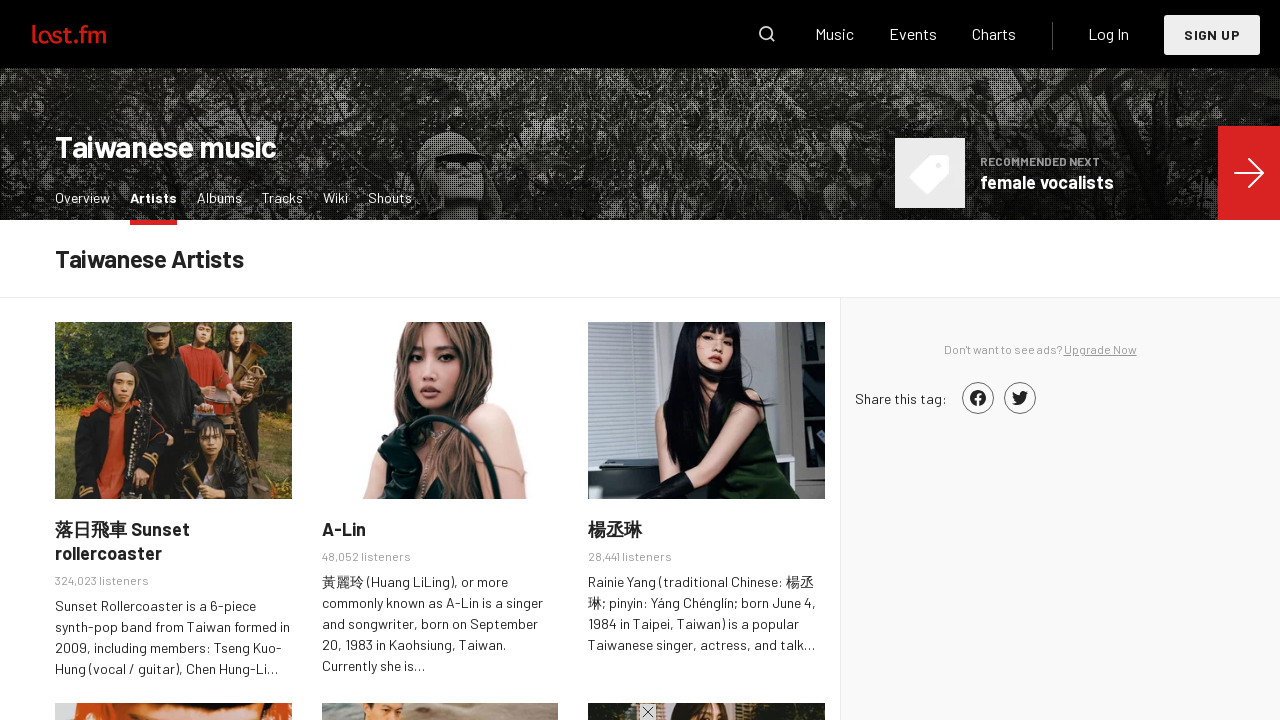

Waited for artist list to load on initial page
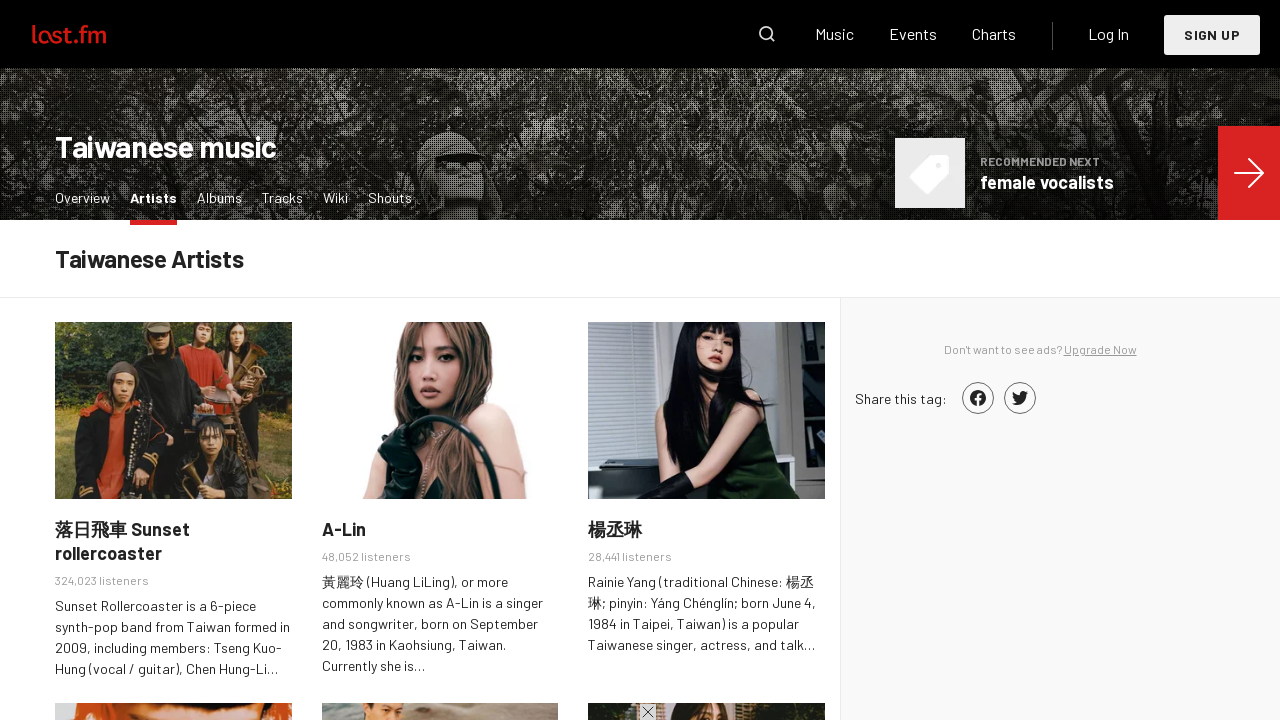

Retrieved total page count from pagination
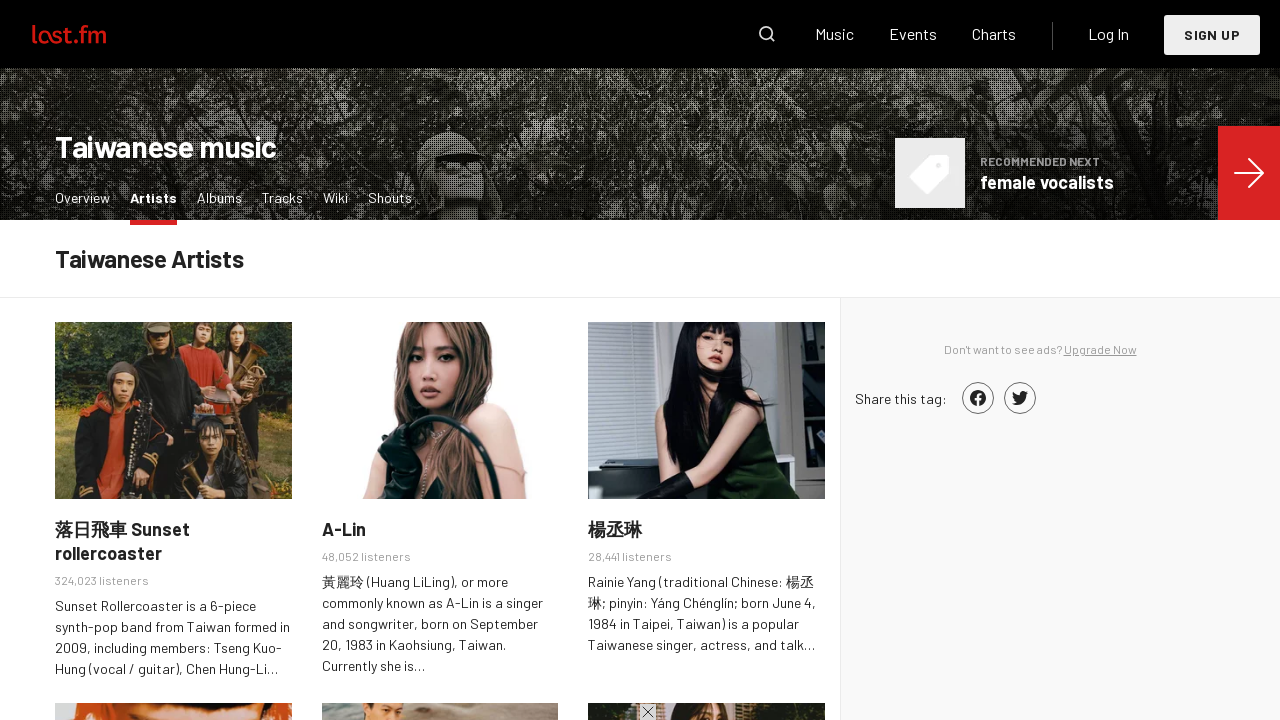

Waited for artist names to be visible on current page (iteration 1)
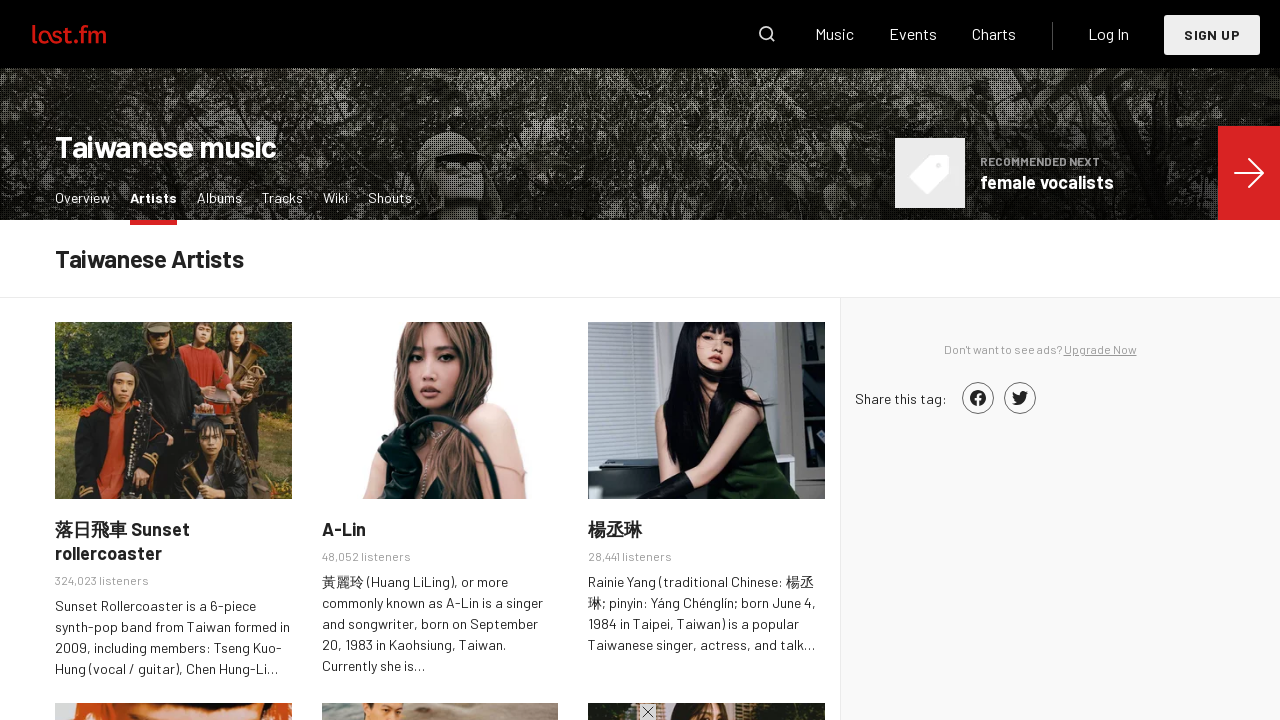

Clicked next page button to navigate to page 2 at (803, 360) on #mantle_skin > div:nth-child(3) > div > div.col-main > nav > ul > li.pagination-
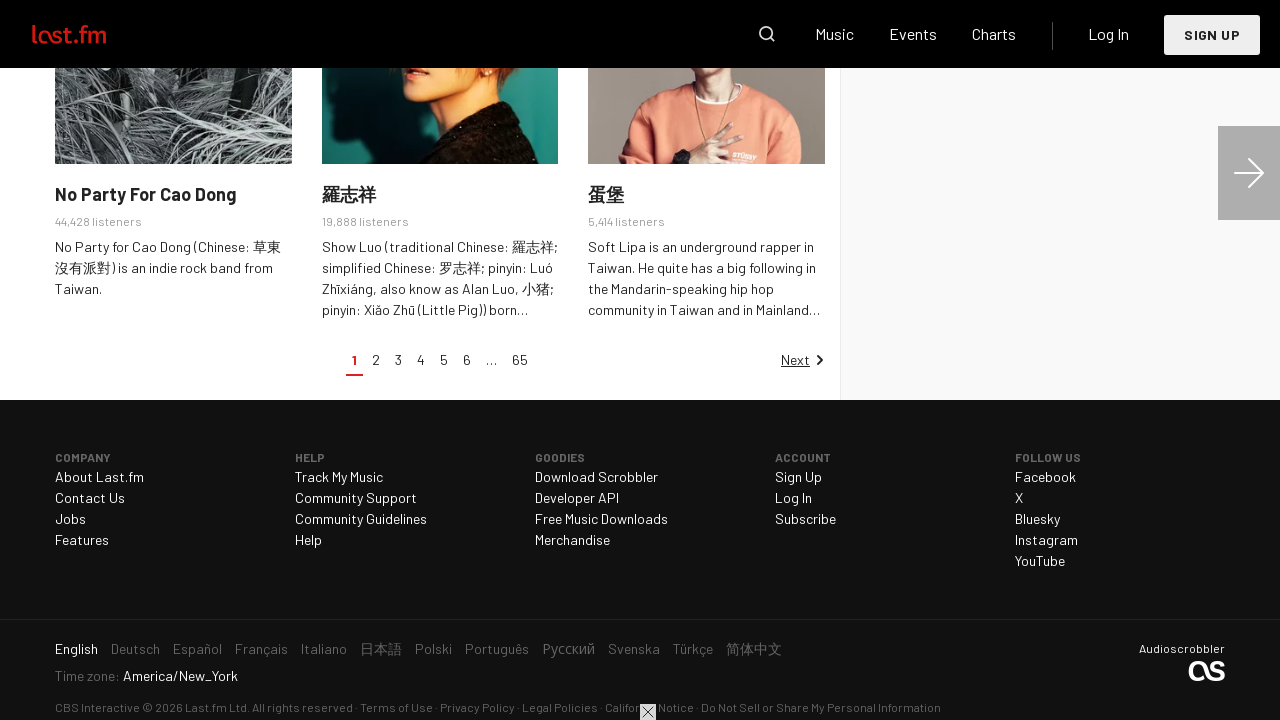

Waited 1500ms for page to load
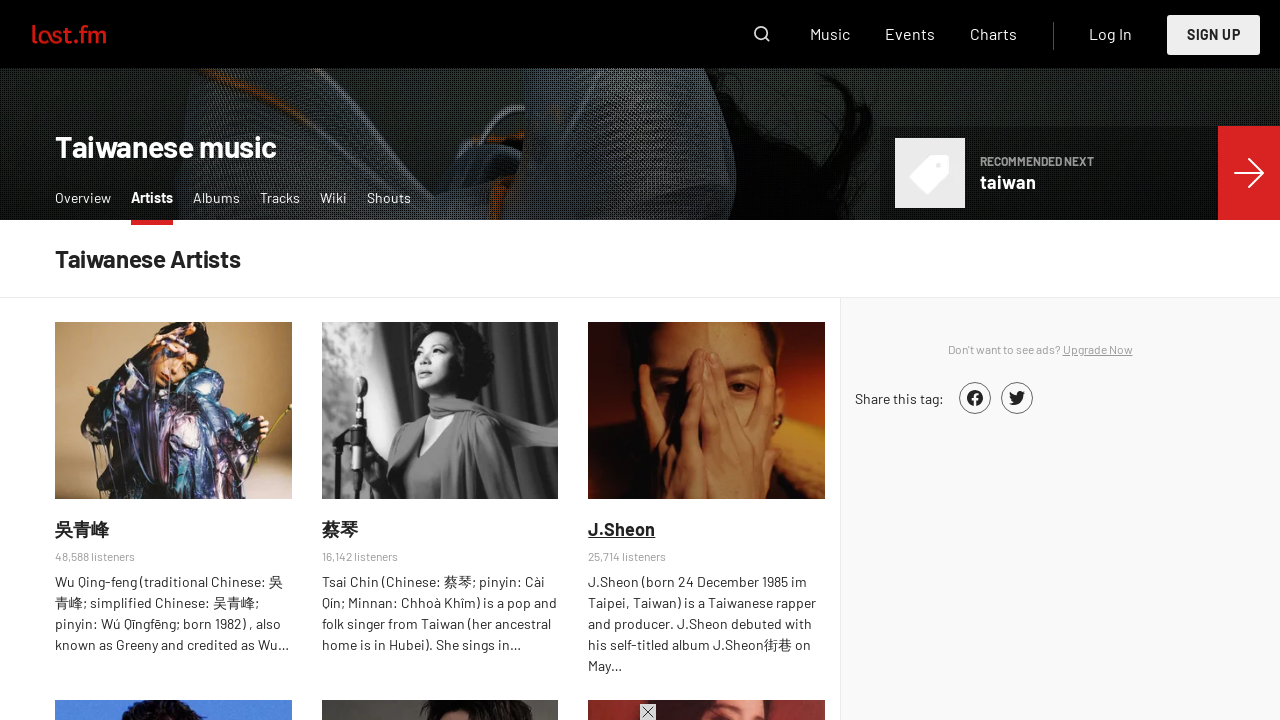

Waited for artist names to be visible on current page (iteration 2)
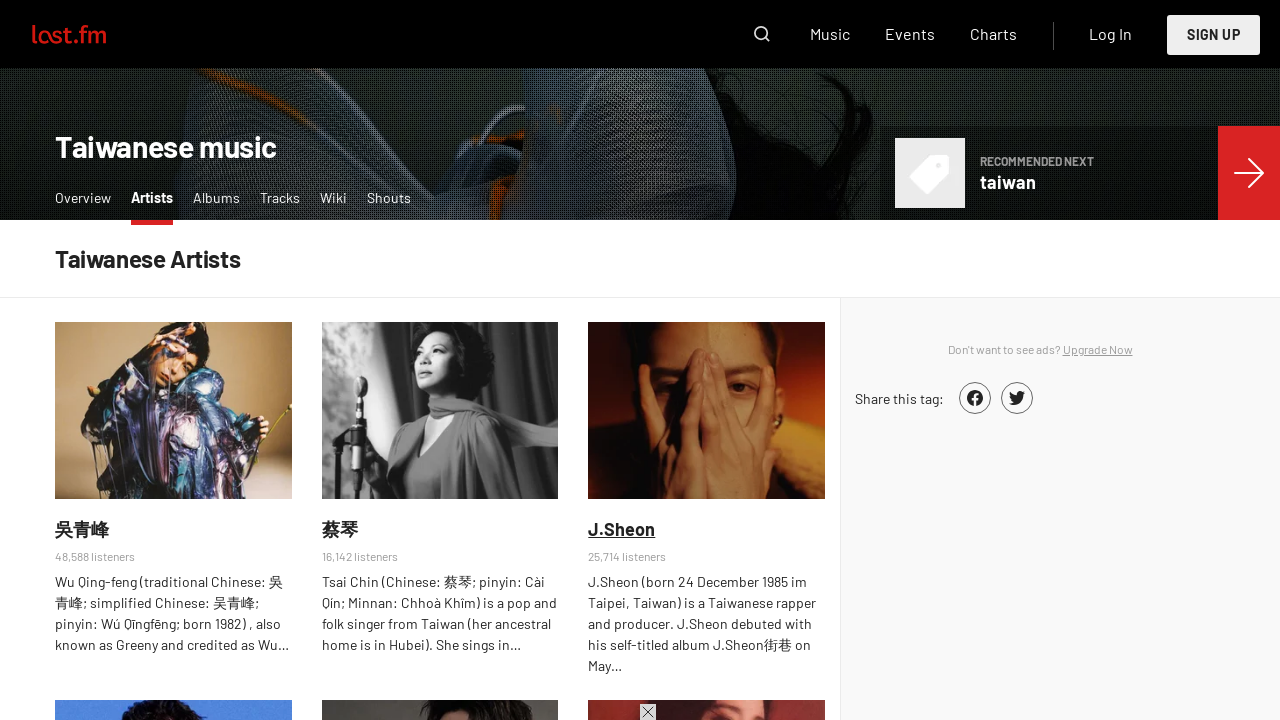

Clicked next page button to navigate to page 3 at (804, 360) on #mantle_skin > div:nth-child(3) > div > div.col-main > nav > ul > li.pagination-
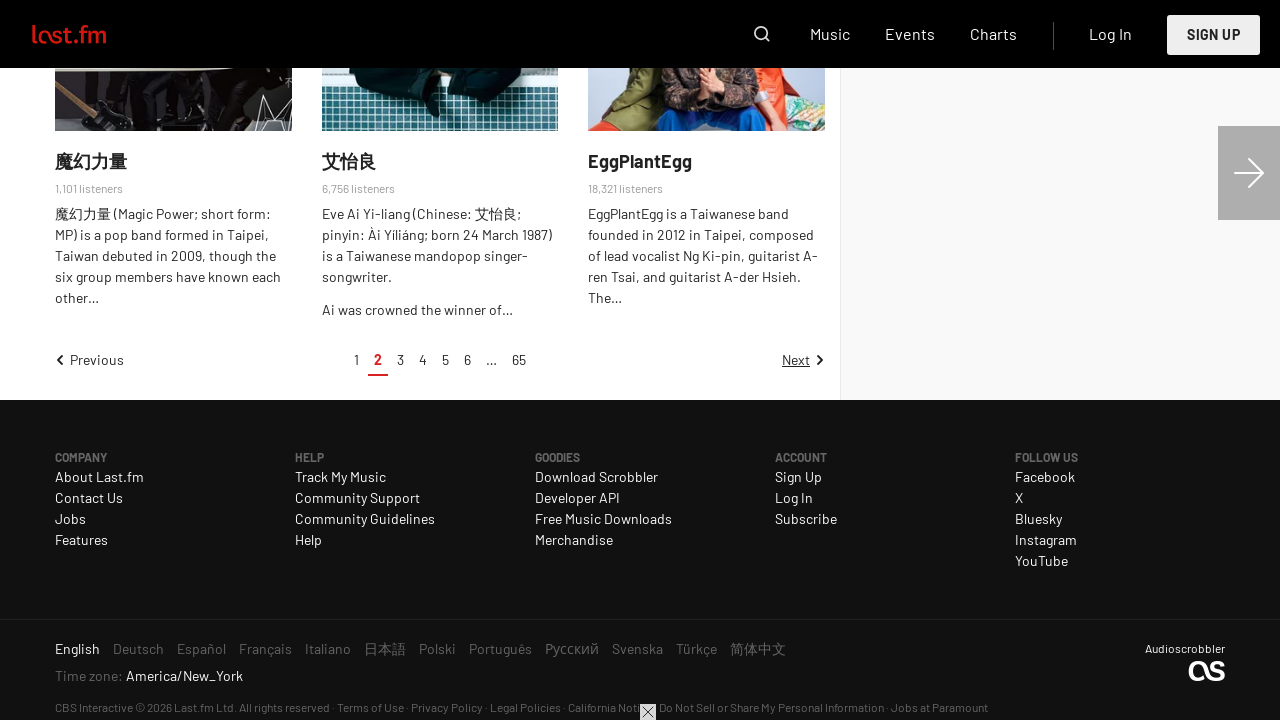

Waited 1500ms for page to load
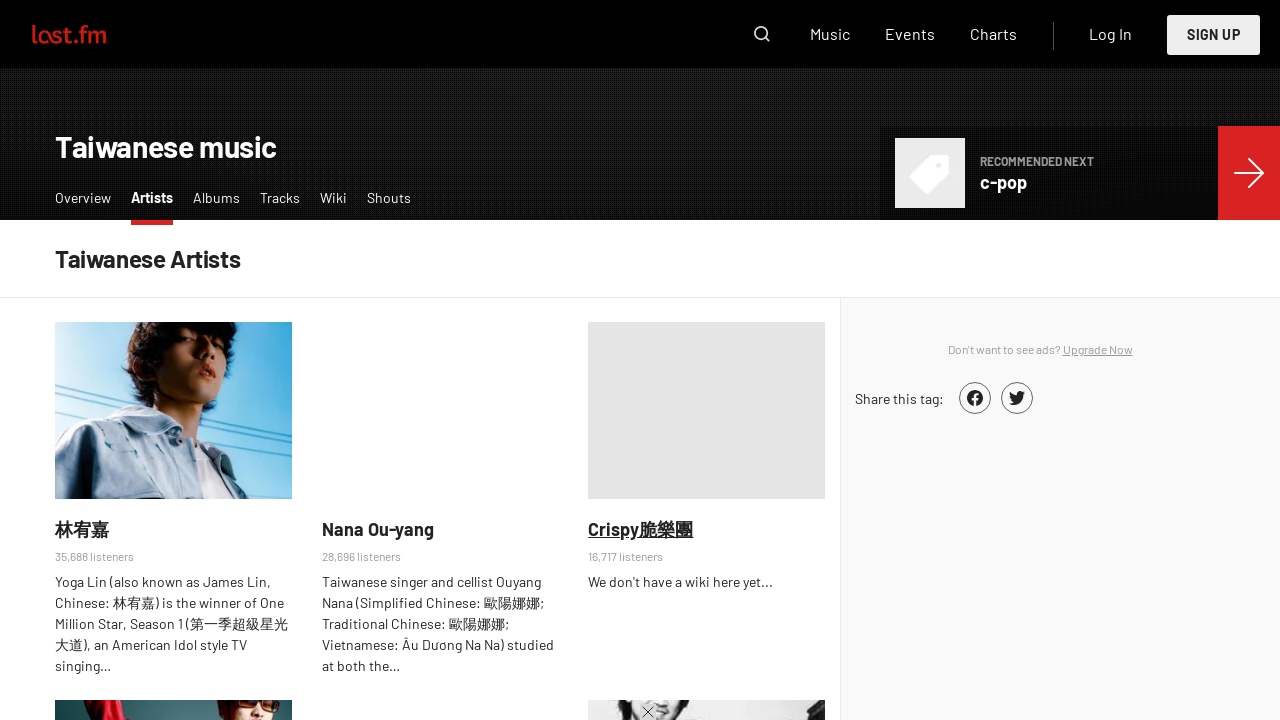

Waited for artist names to be visible on current page (iteration 3)
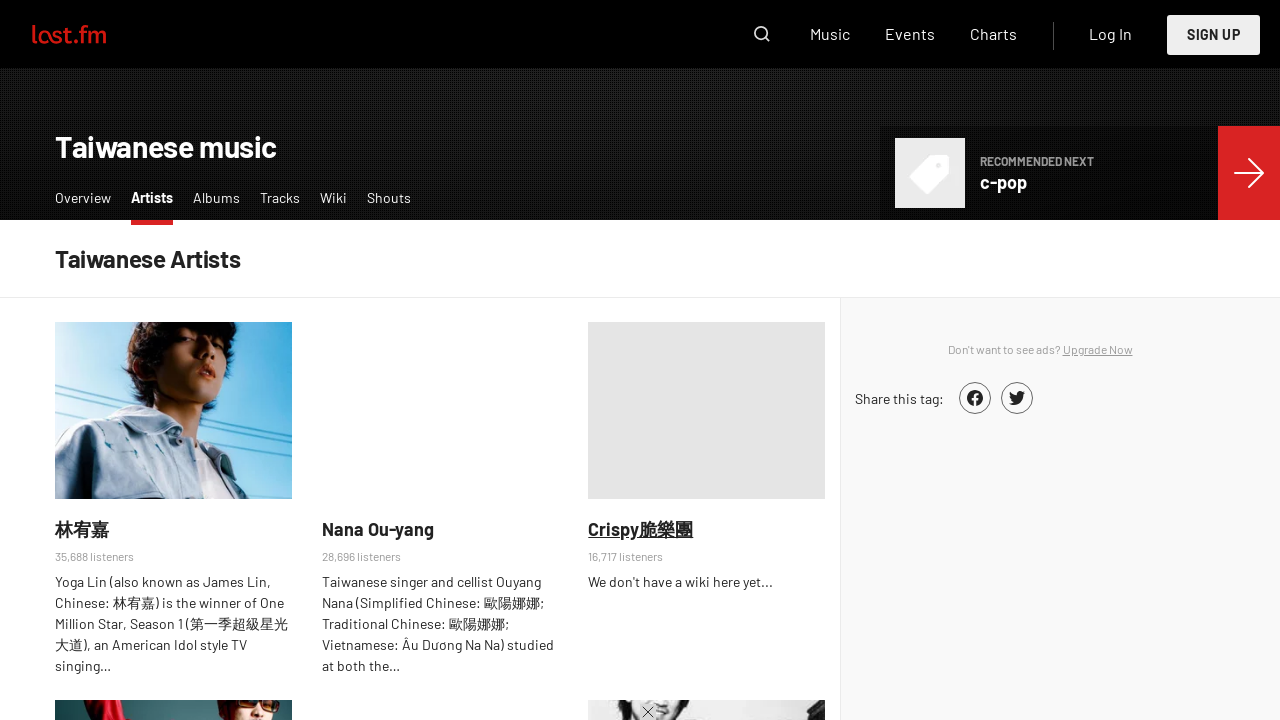

Clicked next page button to navigate to page 4 at (804, 360) on #mantle_skin > div:nth-child(3) > div > div.col-main > nav > ul > li.pagination-
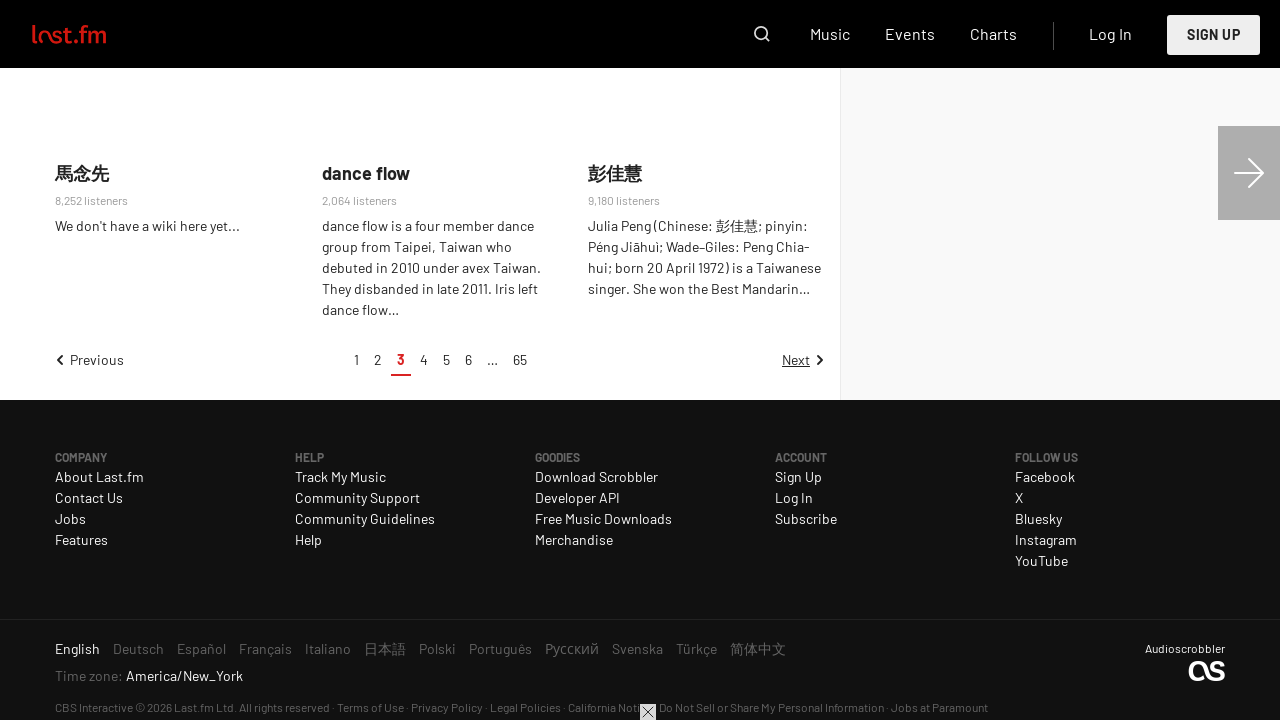

Waited 1500ms for page to load
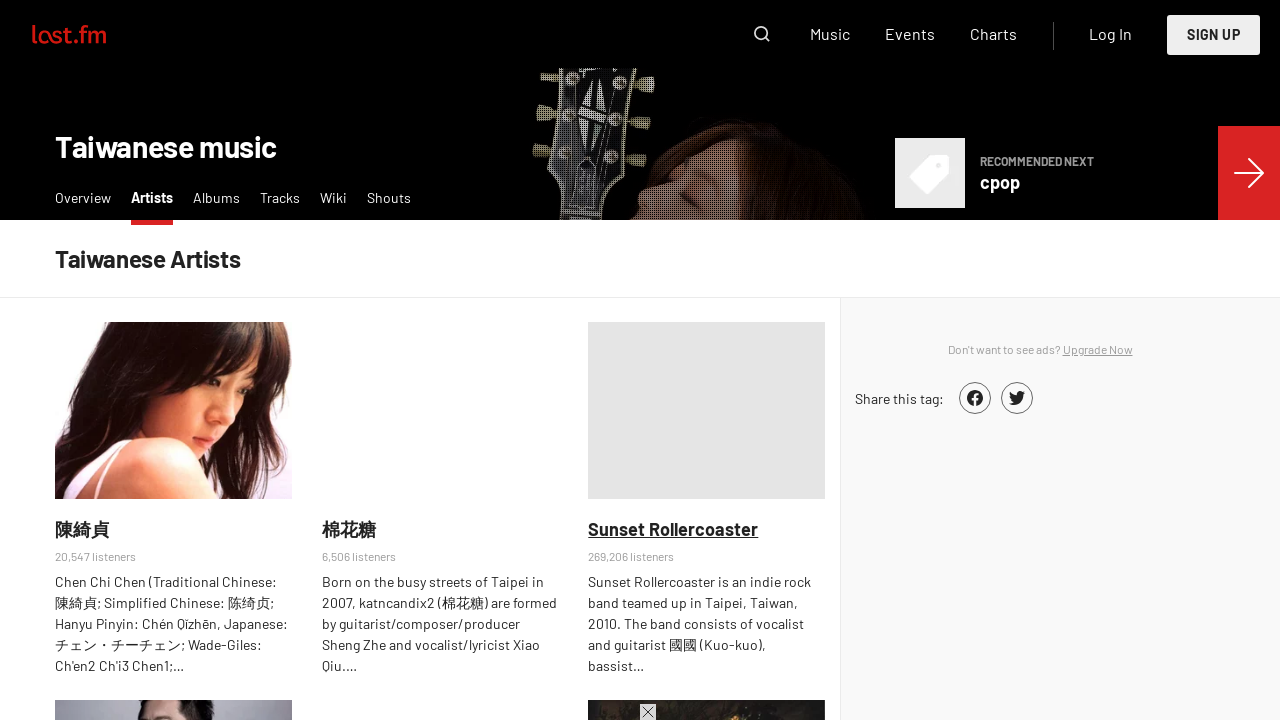

Waited for artist names to be visible on current page (iteration 4)
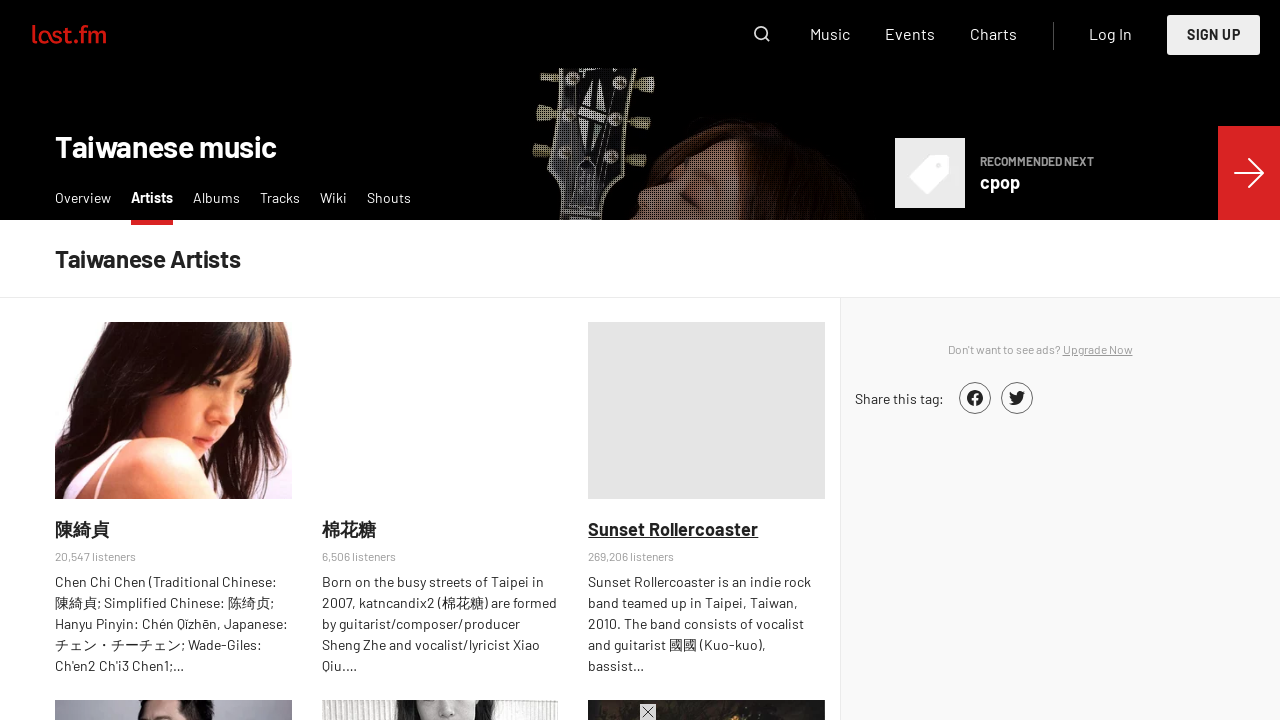

Clicked next page button to navigate to page 5 at (804, 360) on #mantle_skin > div:nth-child(3) > div > div.col-main > nav > ul > li.pagination-
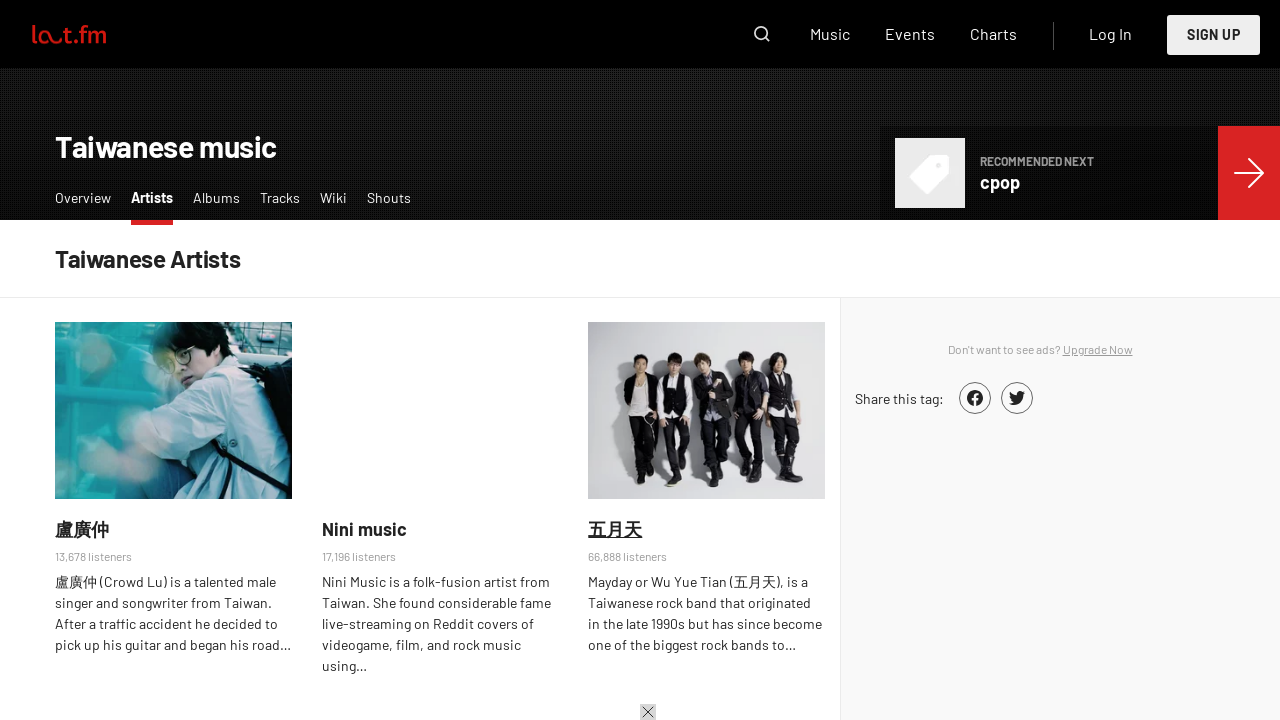

Waited 1500ms for page to load
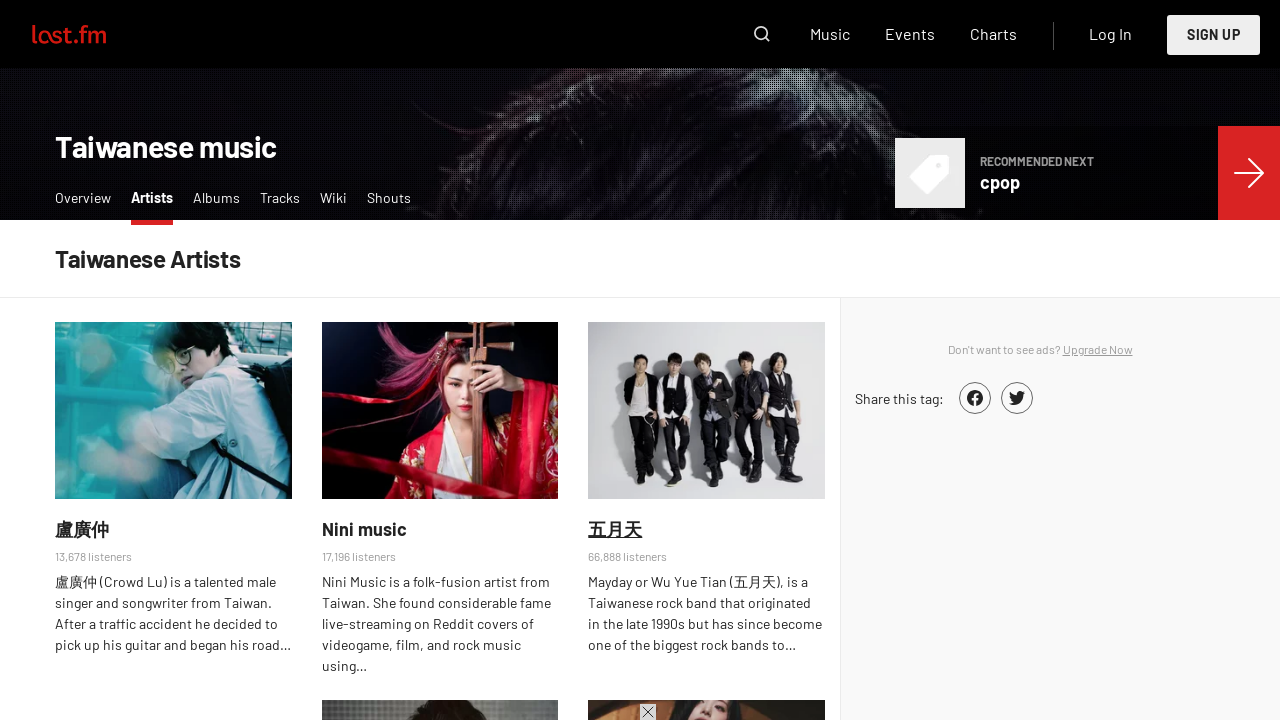

Waited for artist names to be visible on current page (iteration 5)
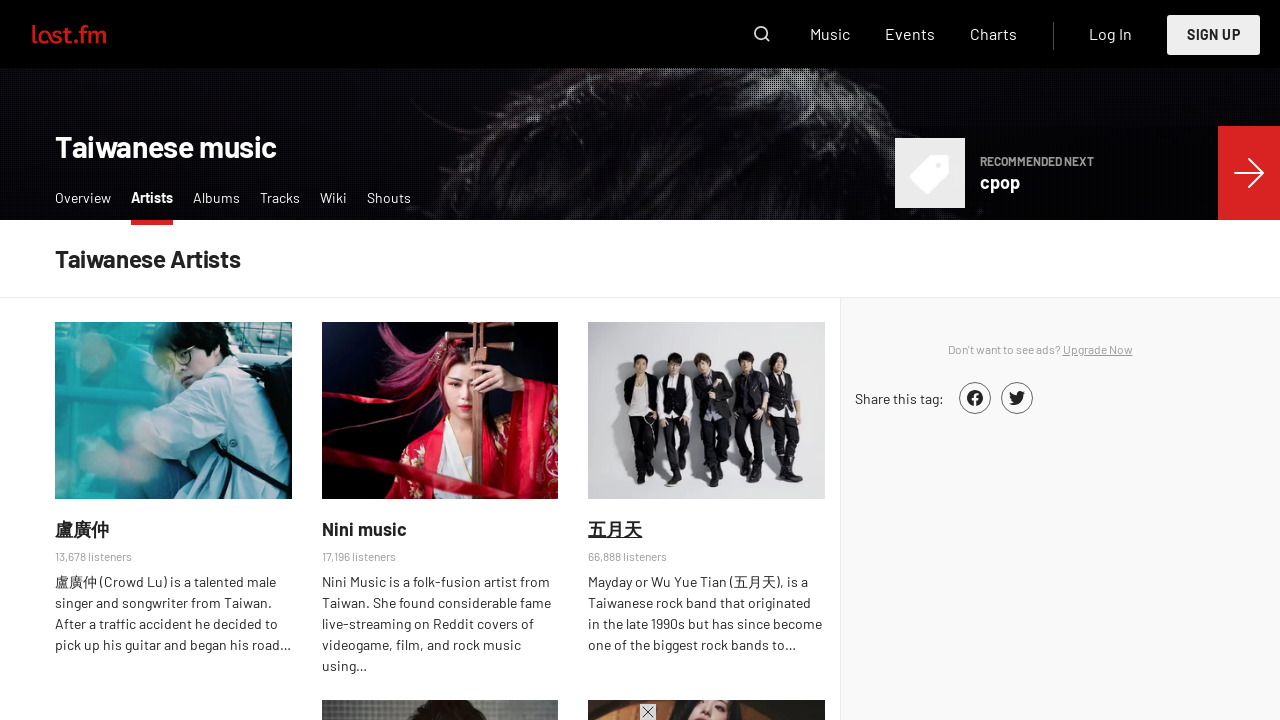

Clicked next page button to navigate to page 6 at (804, 360) on #mantle_skin > div:nth-child(3) > div > div.col-main > nav > ul > li.pagination-
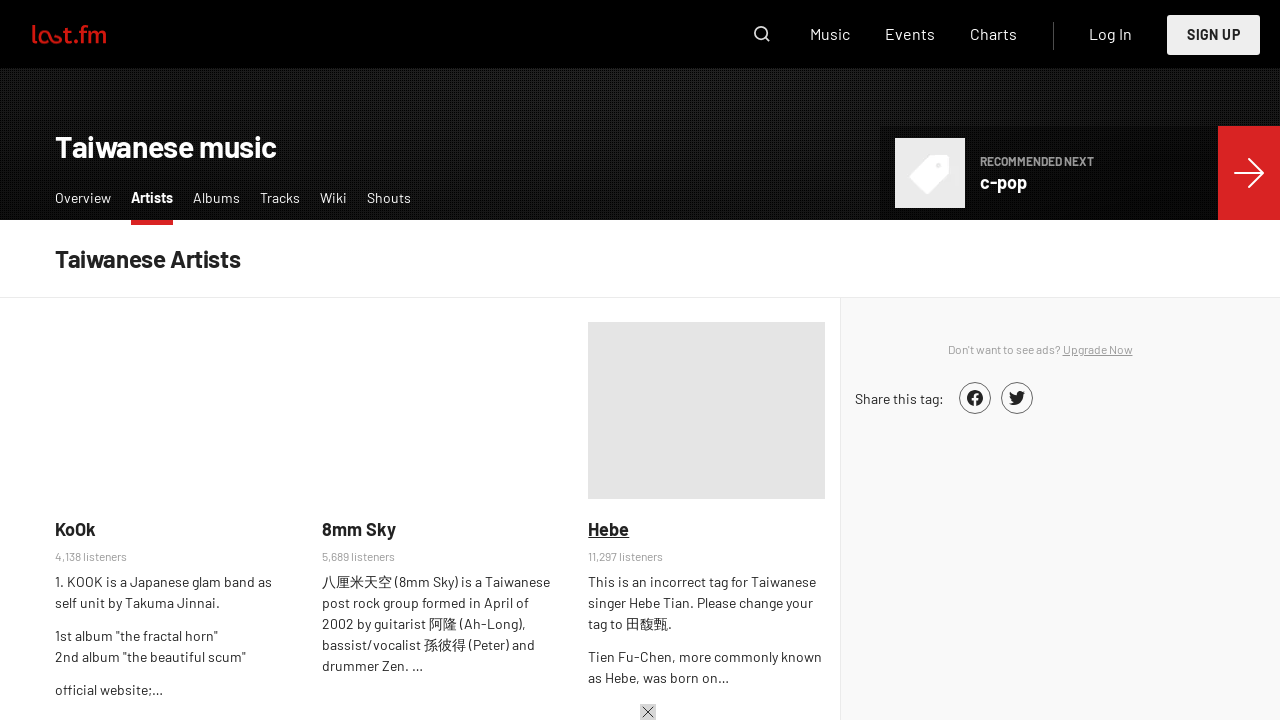

Waited 1500ms for page to load
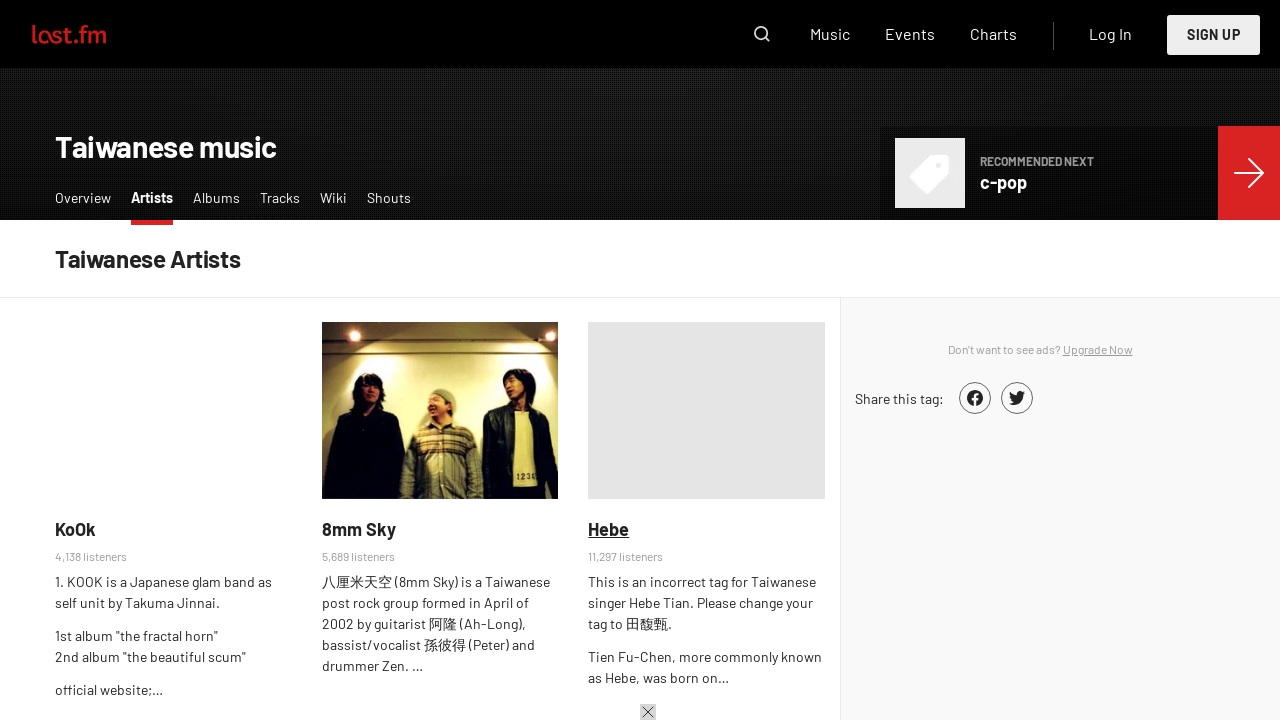

Verified artist list is still visible on final page
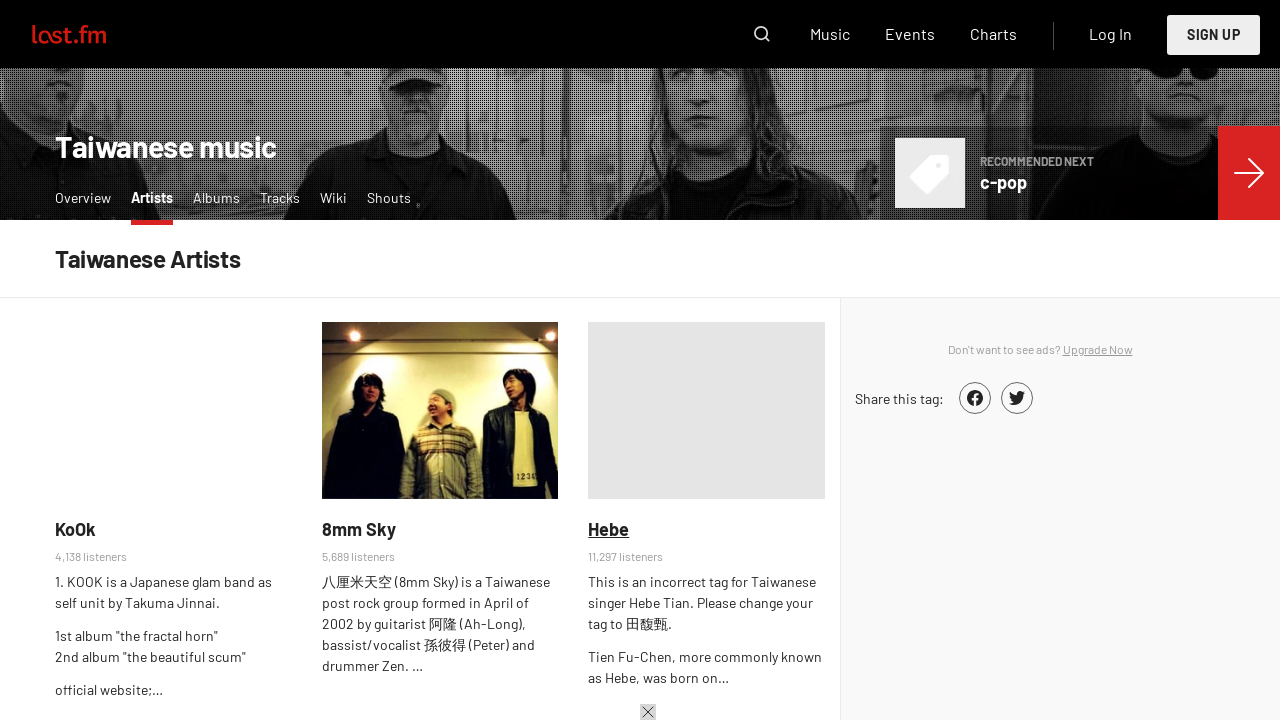

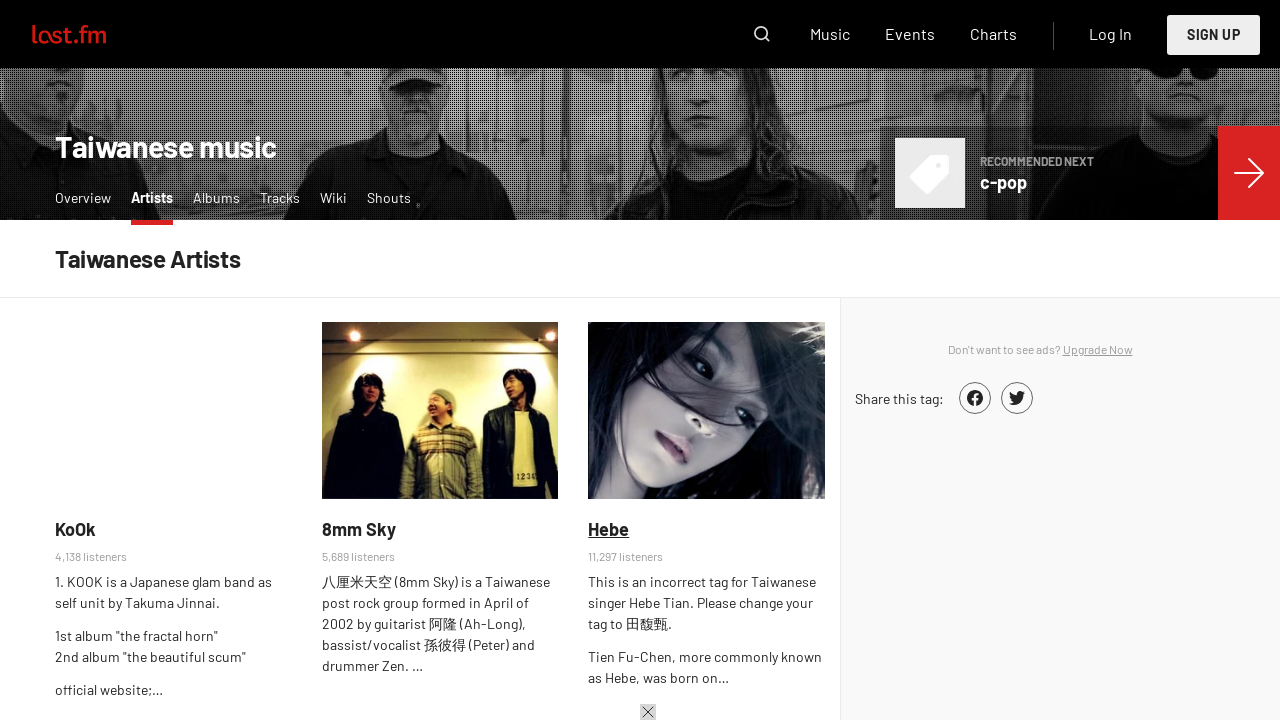